Tests the Add Elements functionality by clicking the Add Element button and verifying an element is added

Starting URL: https://the-internet.herokuapp.com/add_remove_elements/

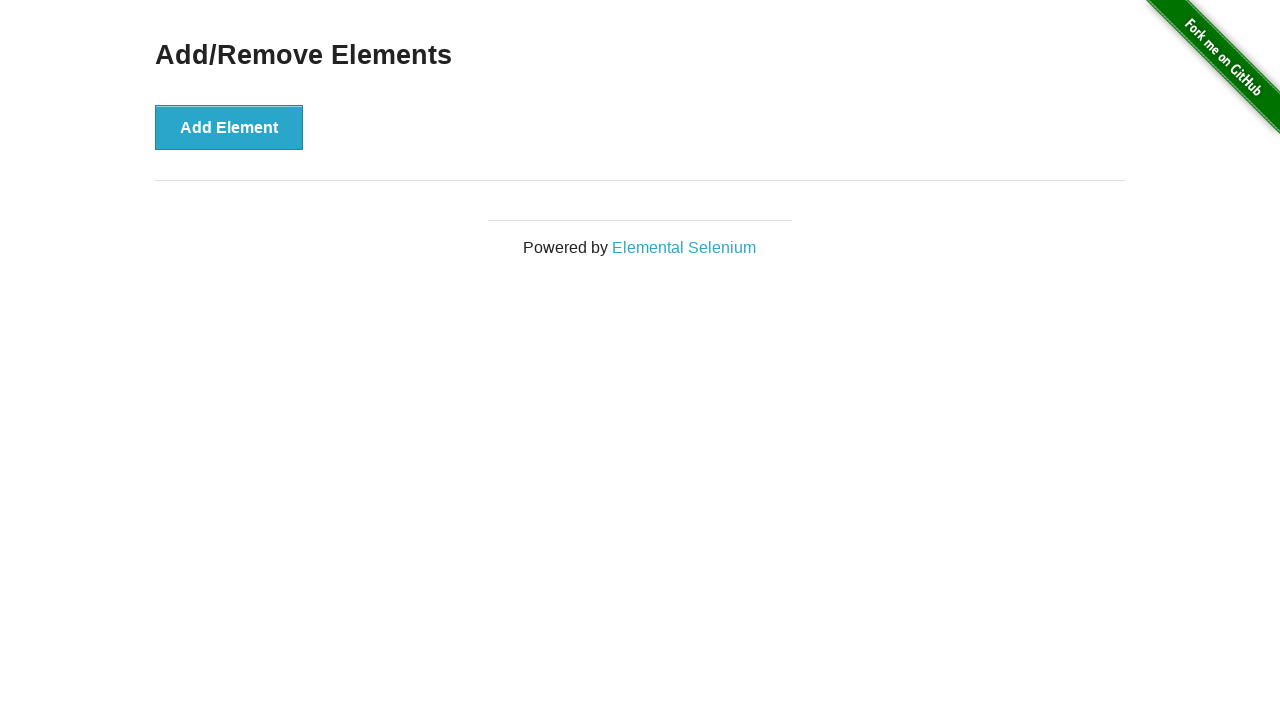

Clicked the Add Element button at (229, 127) on button
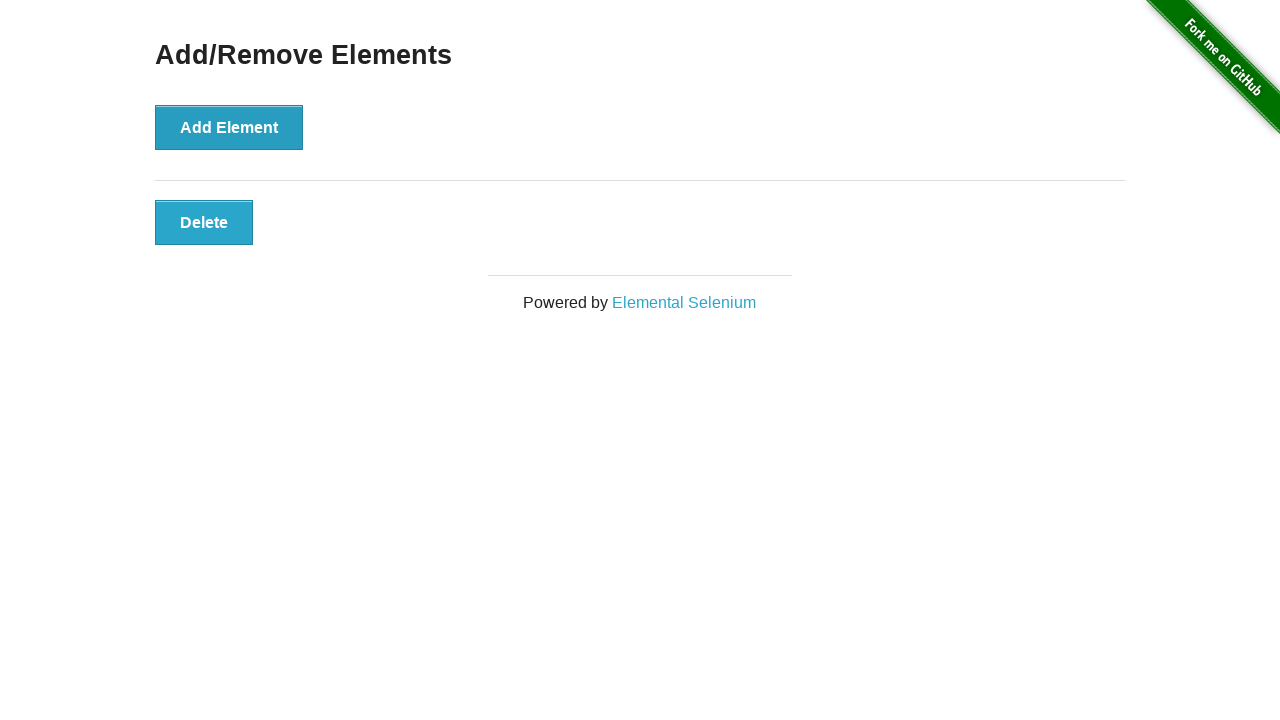

Verified that a new element was added to the page
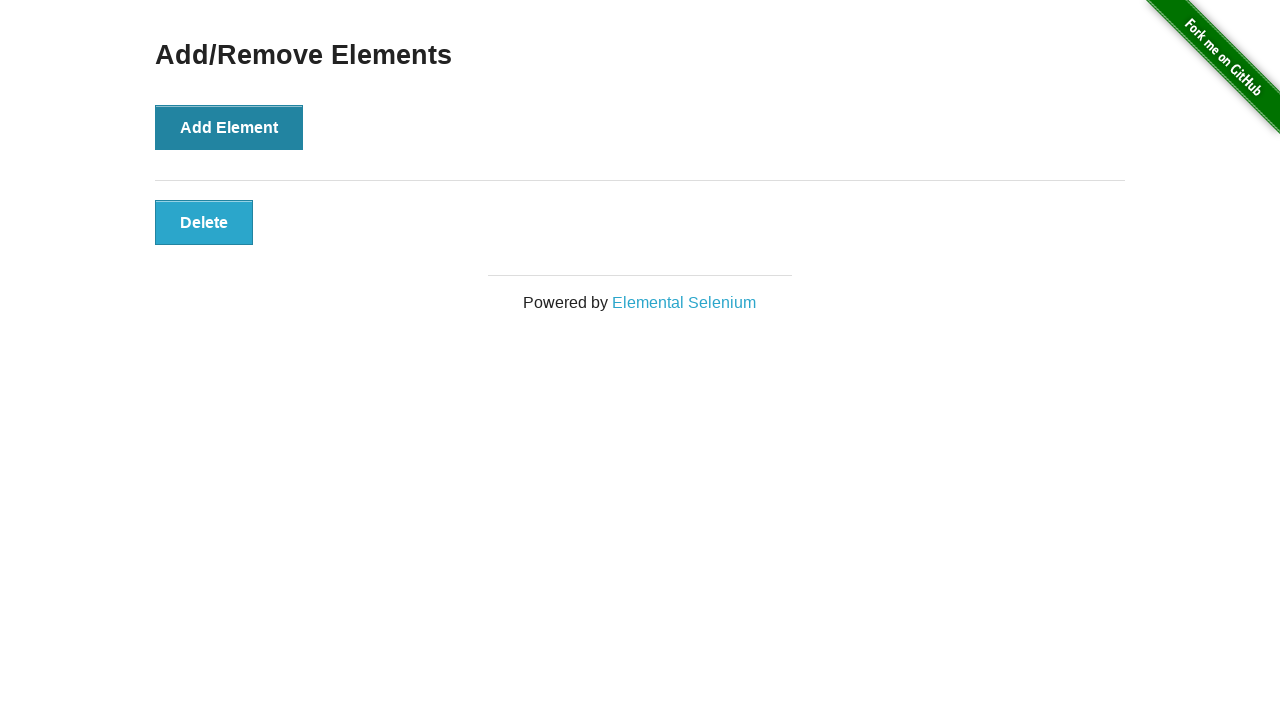

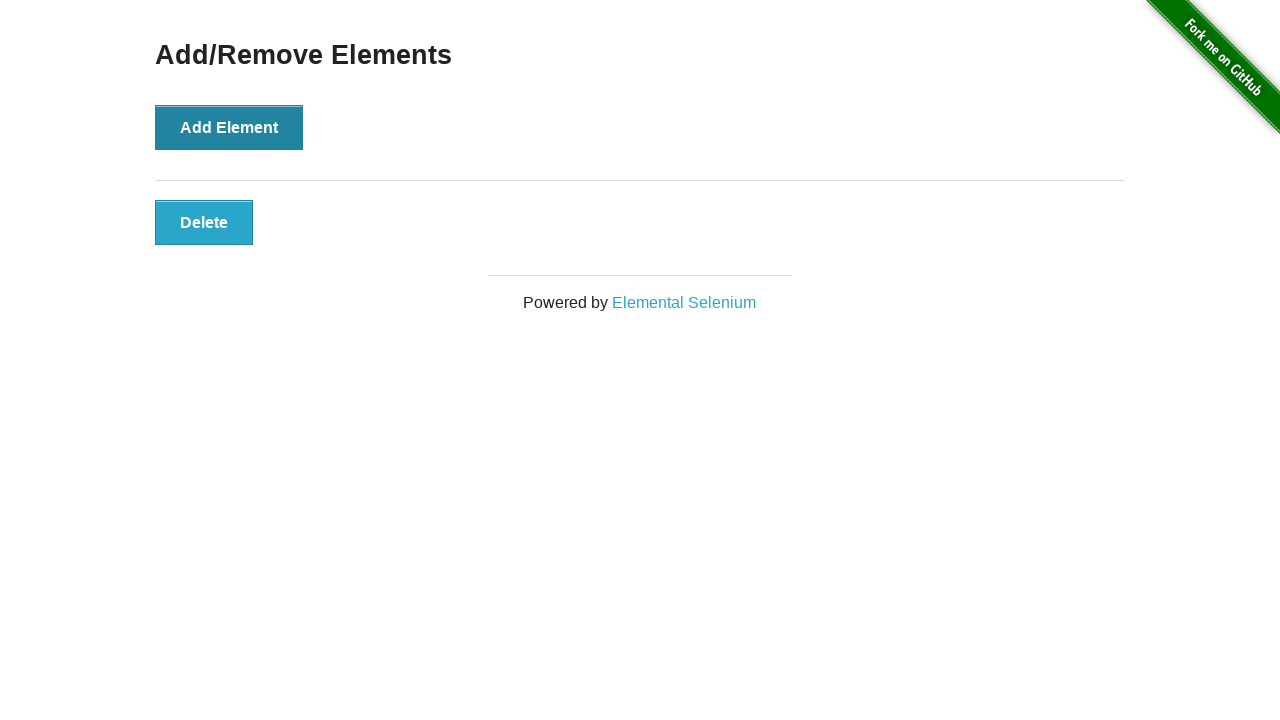